Tests handling a JavaScript prompt dialog by dismissing it without entering a value.

Starting URL: https://the-internet.herokuapp.com/javascript_alerts

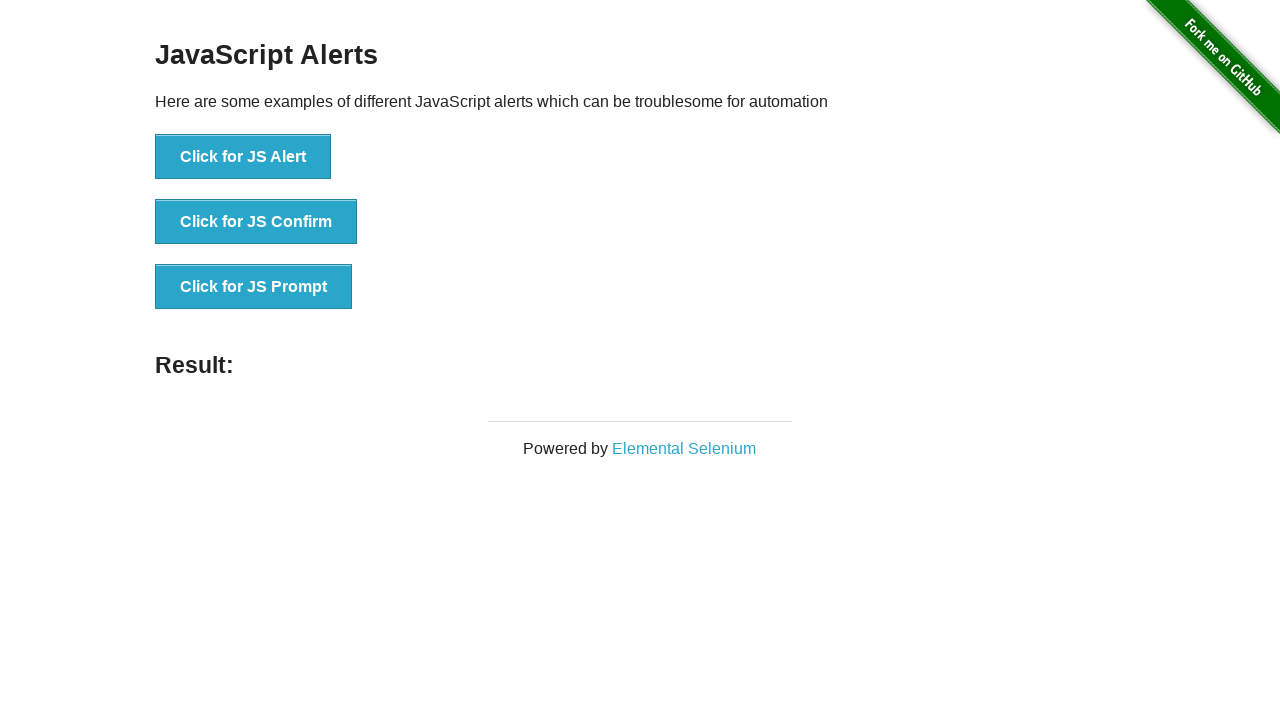

Set up dialog handler to dismiss prompt alerts
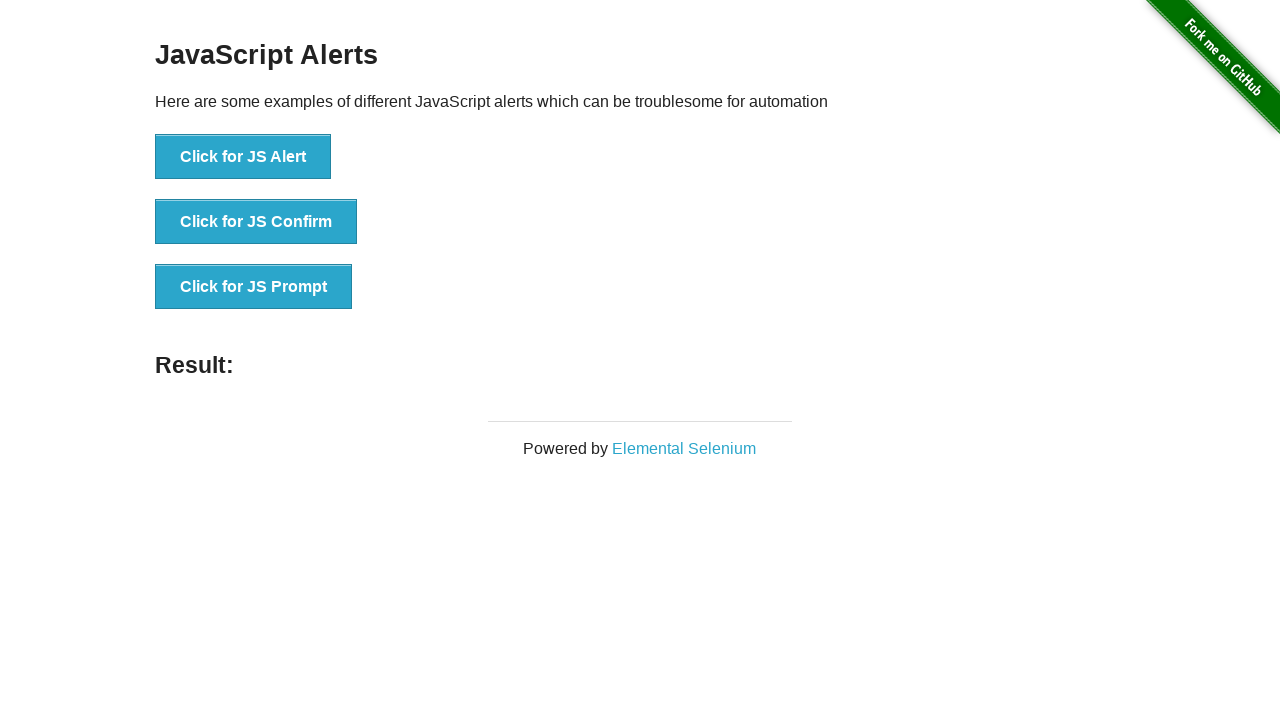

Clicked button to trigger JavaScript prompt dialog at (254, 287) on text=Click for JS Prompt
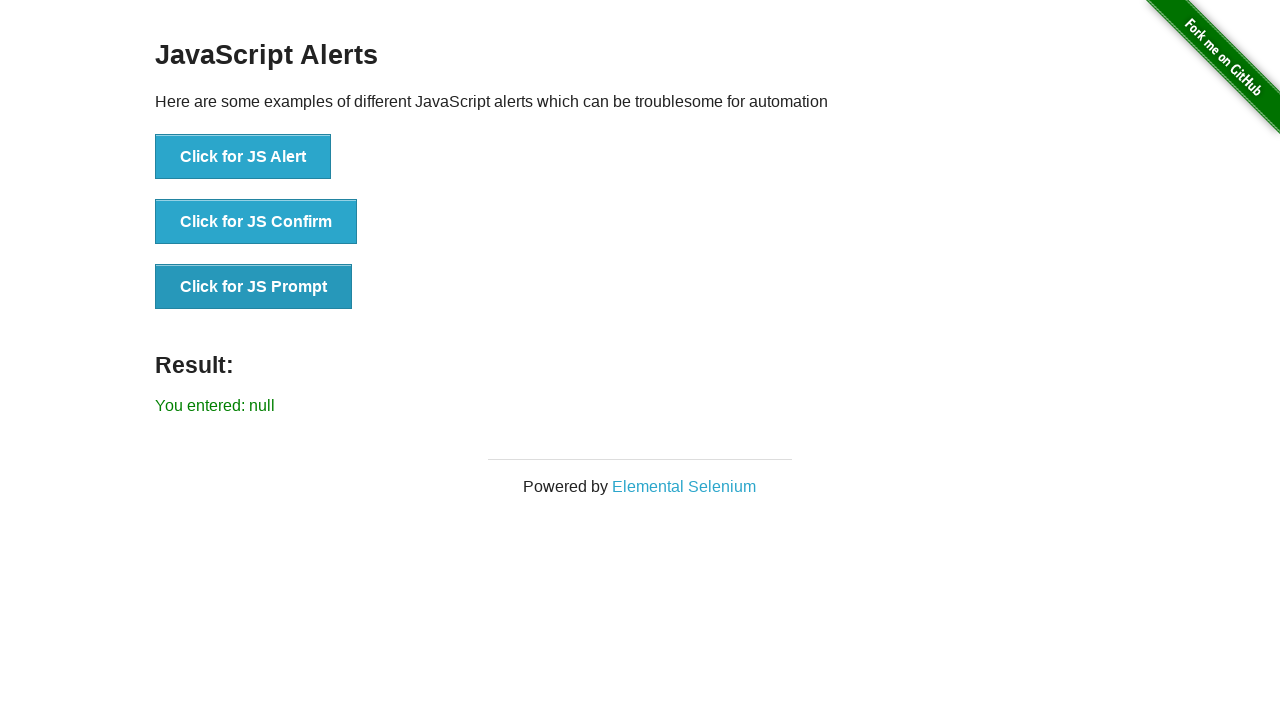

Waited for result message to appear after dismissing prompt
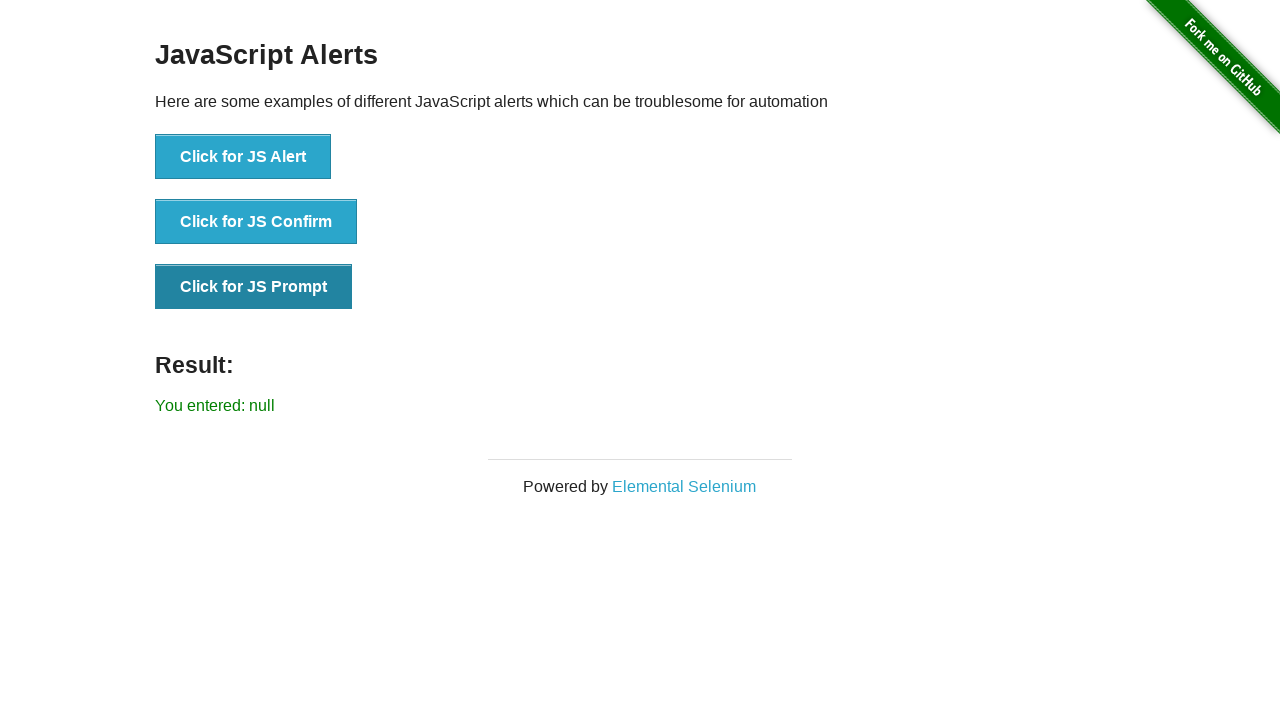

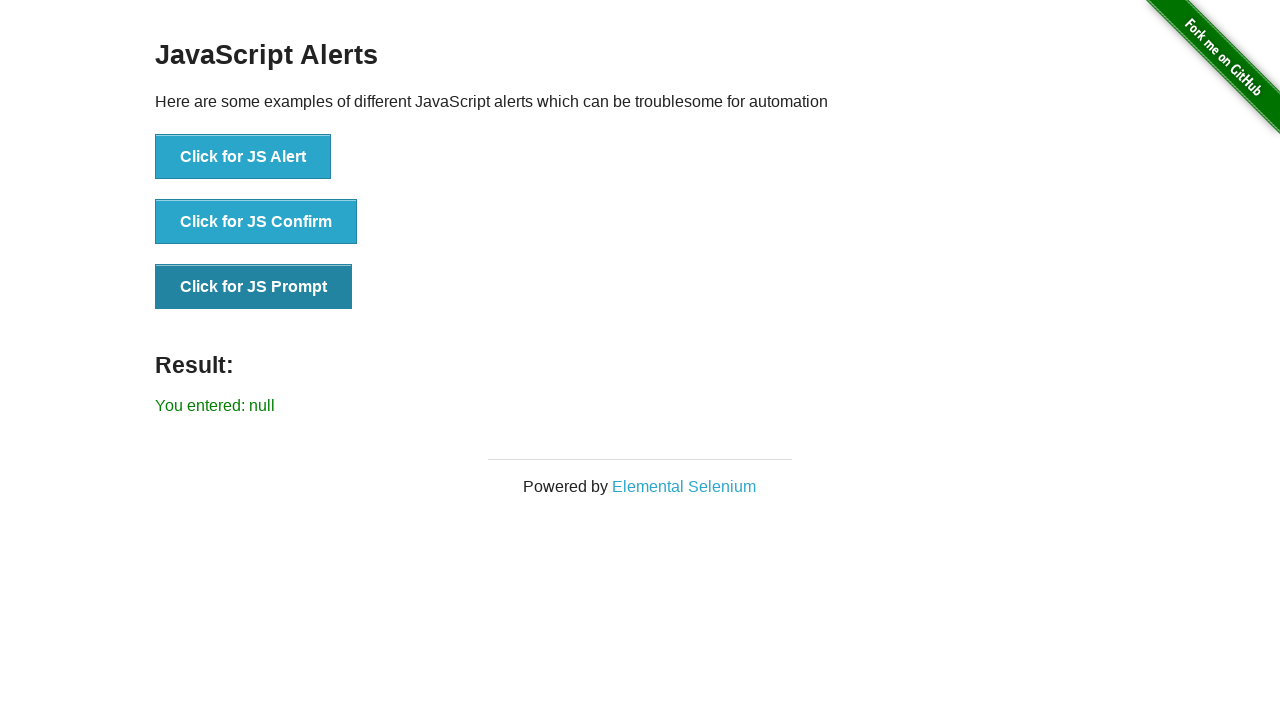